Navigates to AliExpress homepage and waits for the page to load

Starting URL: https://www.aliexpress.com/

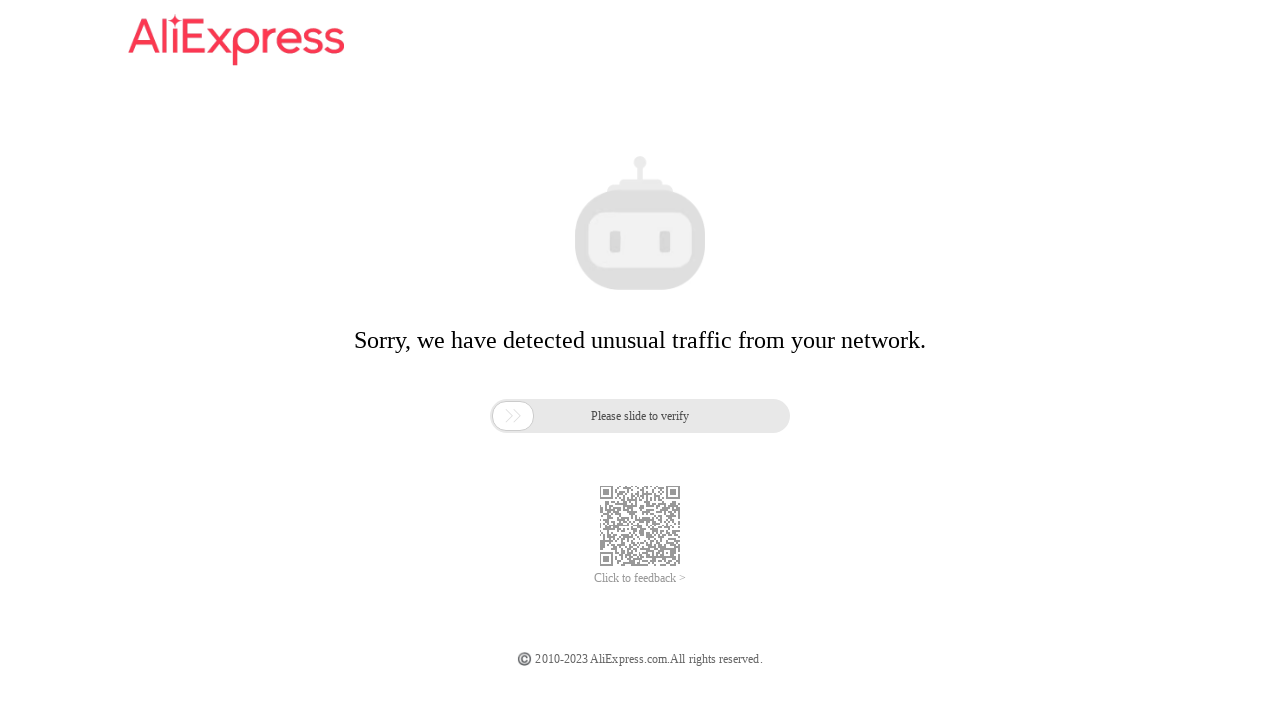

Waited for AliExpress homepage DOM to be fully loaded
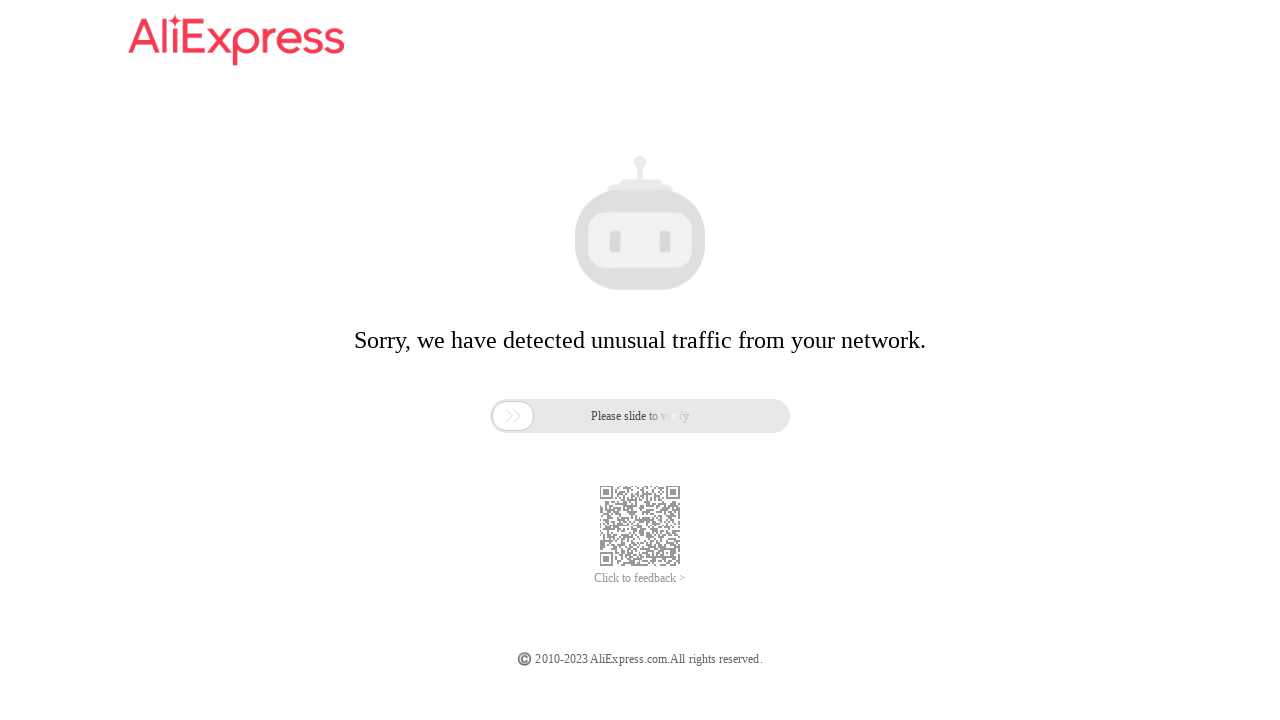

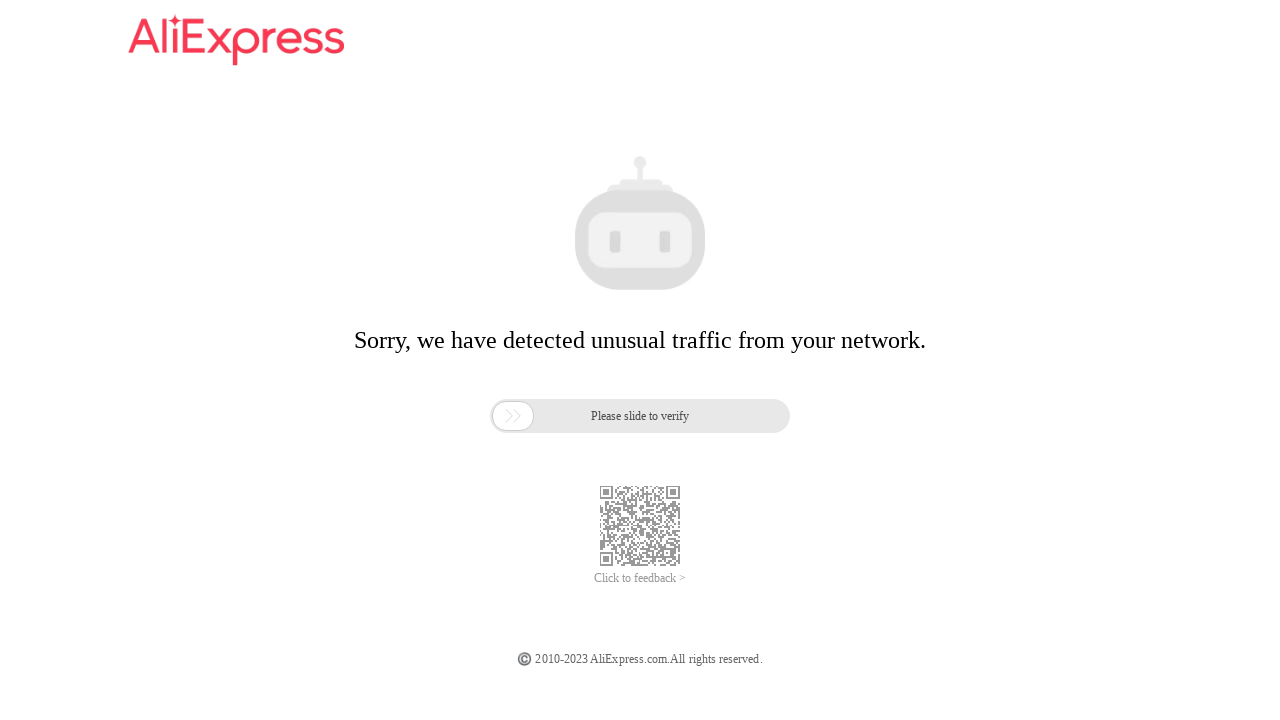